Tests navigation from the homepage to the browse page by clicking the browse link and verifying the page loads

Starting URL: https://neocities.org/

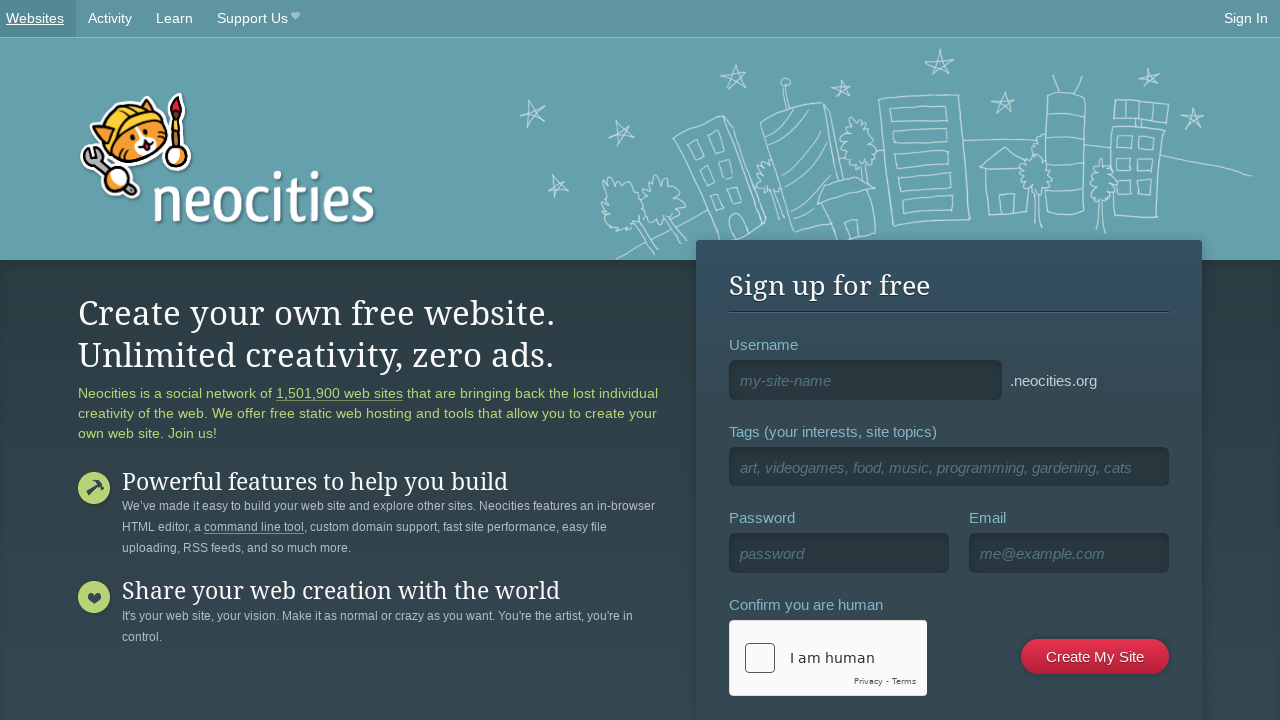

Browse link element loaded and ready
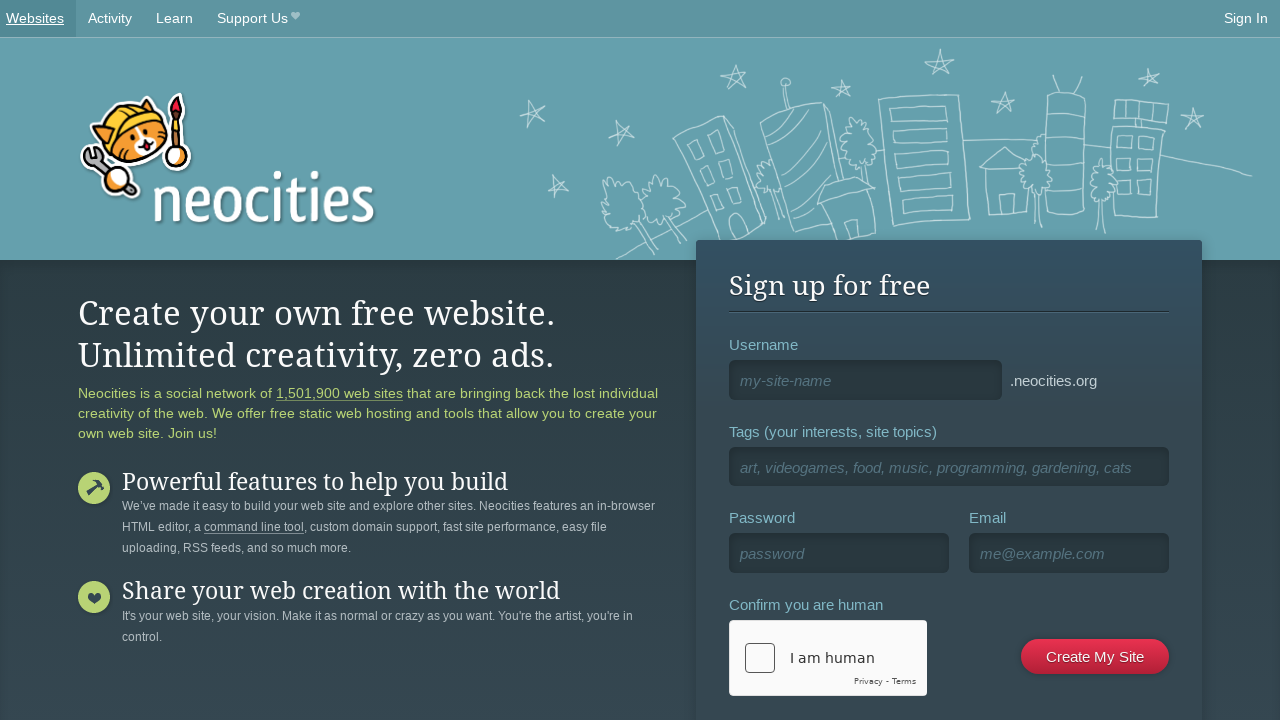

Clicked browse link to navigate to browse page
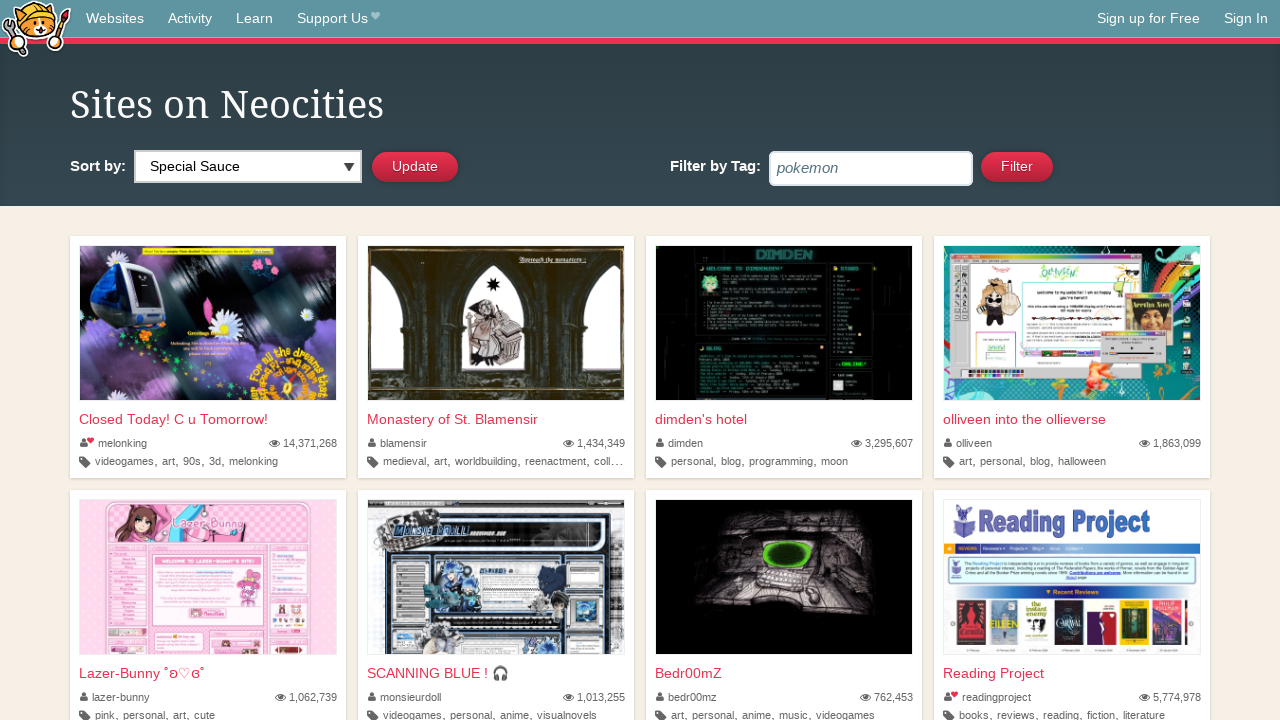

Browse page gallery loaded successfully
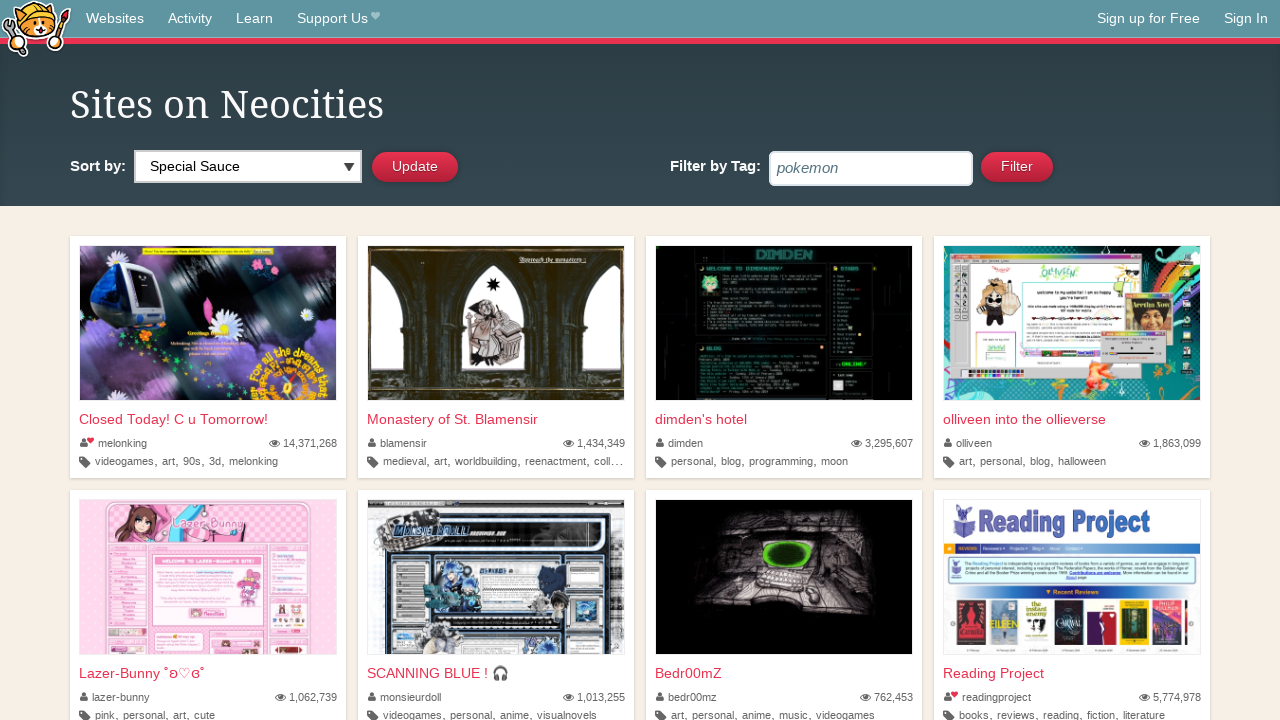

Verified URL contains /browse path
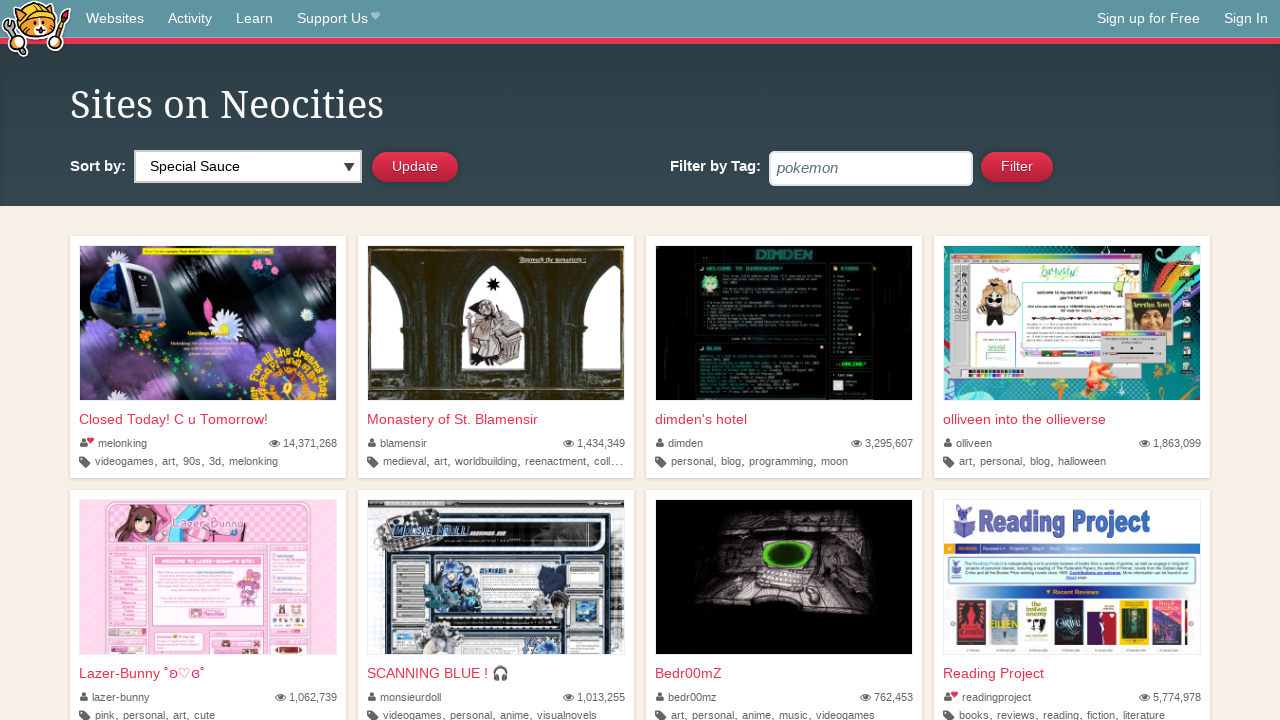

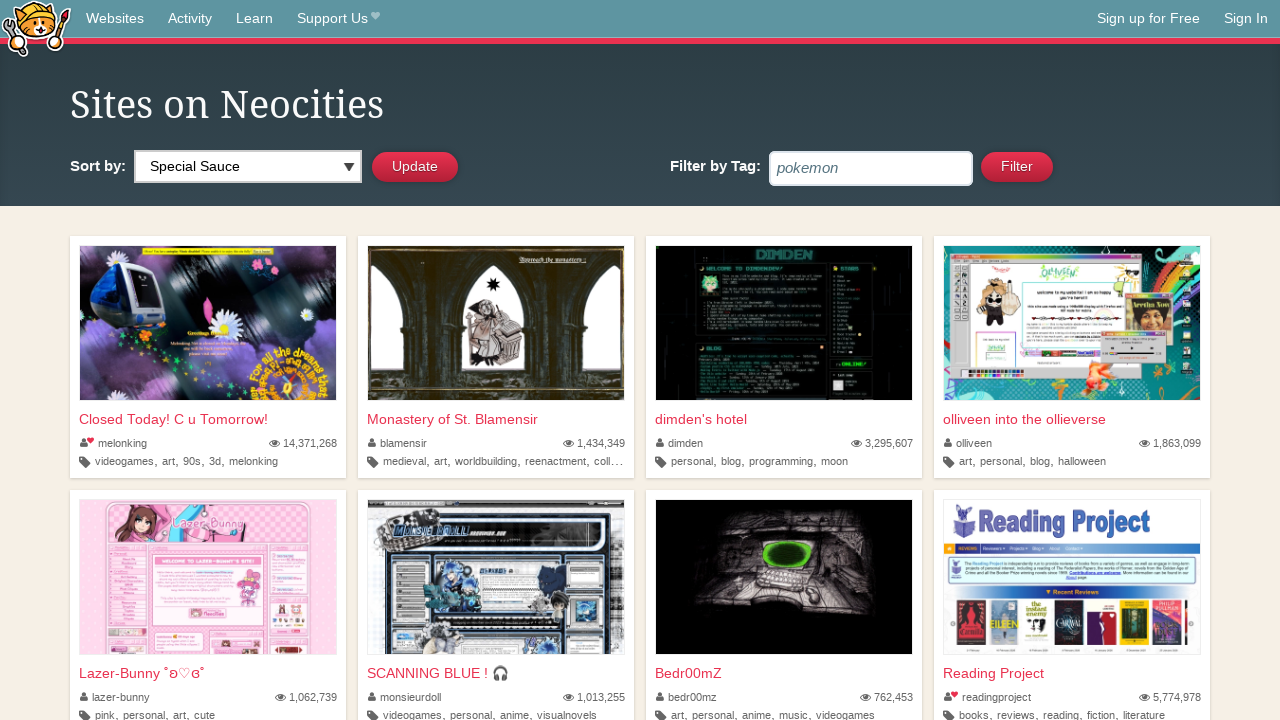